Tests search functionality on tabletka.by by entering a medicine name and verifying the search results display the correct product.

Starting URL: https://tabletka.by/

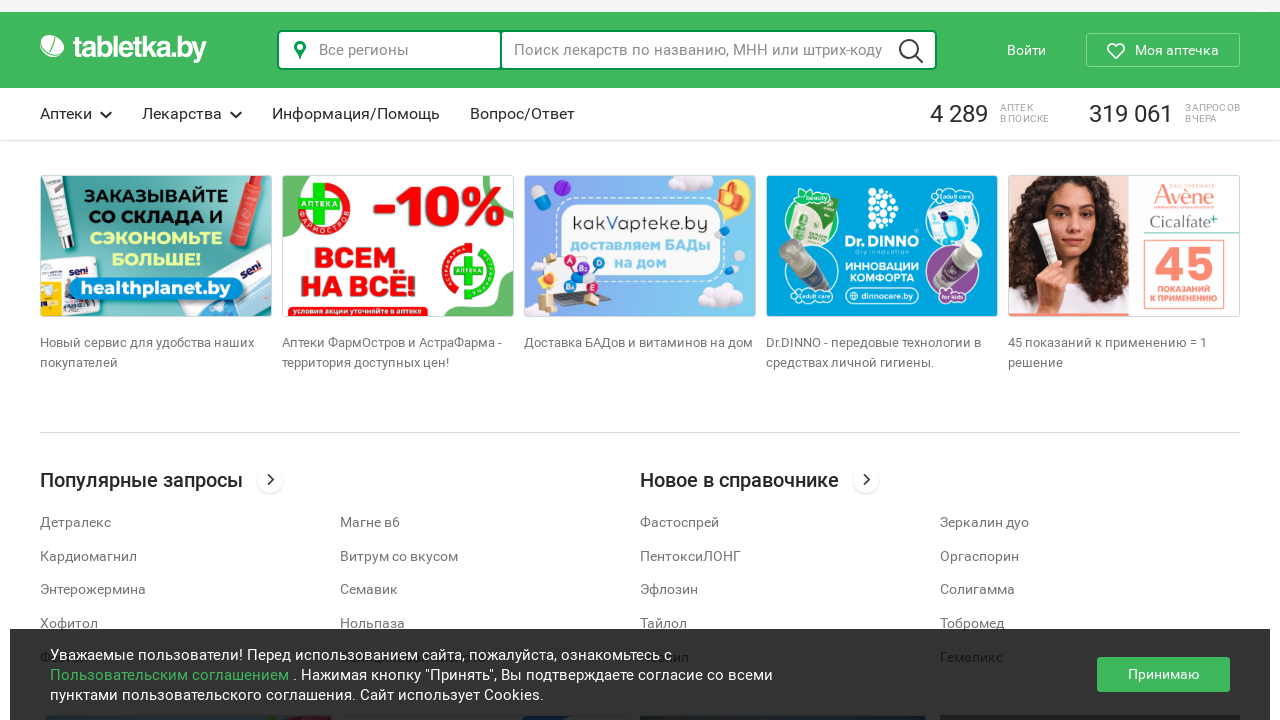

Filled search box with medicine name 'Валидол' on .ls-select-input
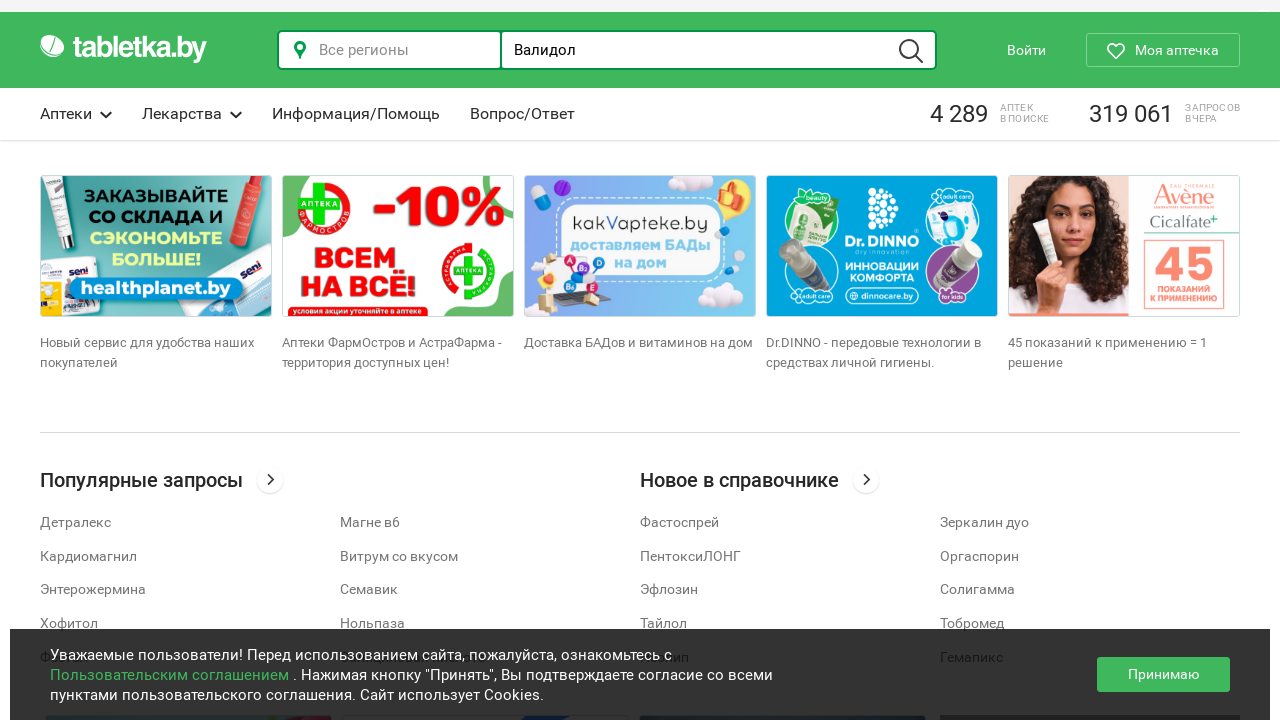

Clicked search button to initiate search at (911, 51) on .lupa
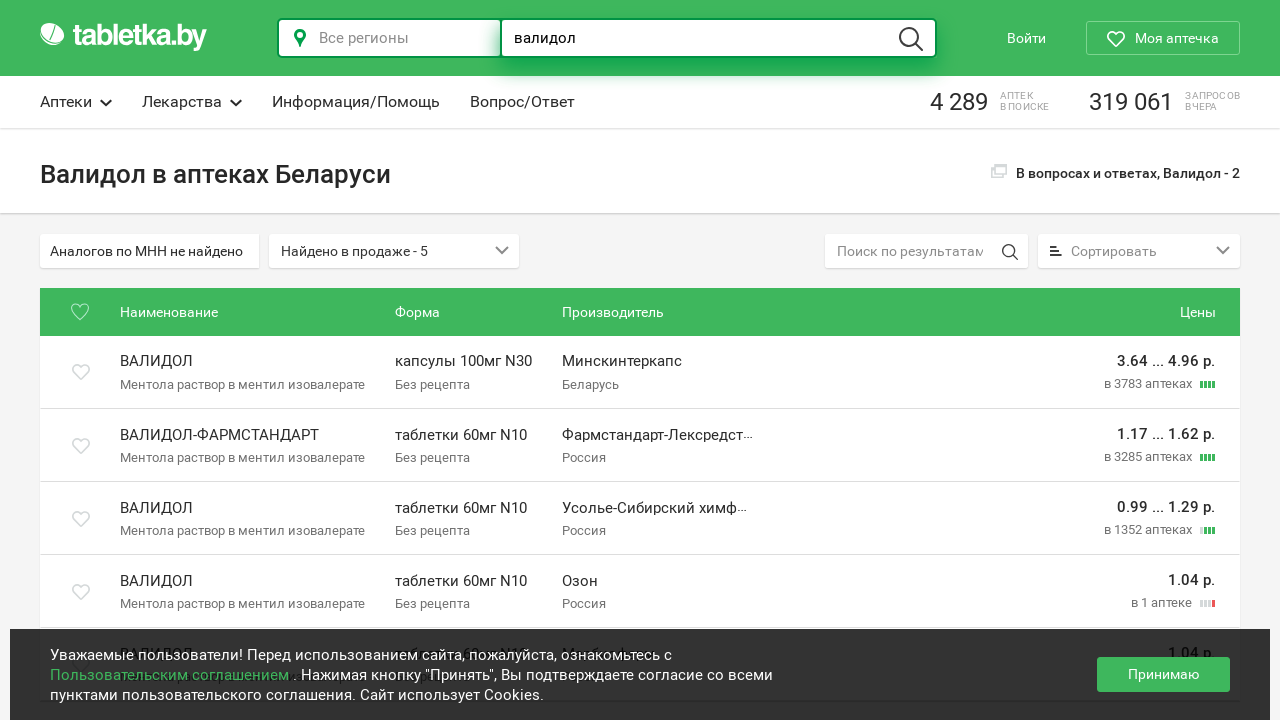

Search results loaded and product information displayed
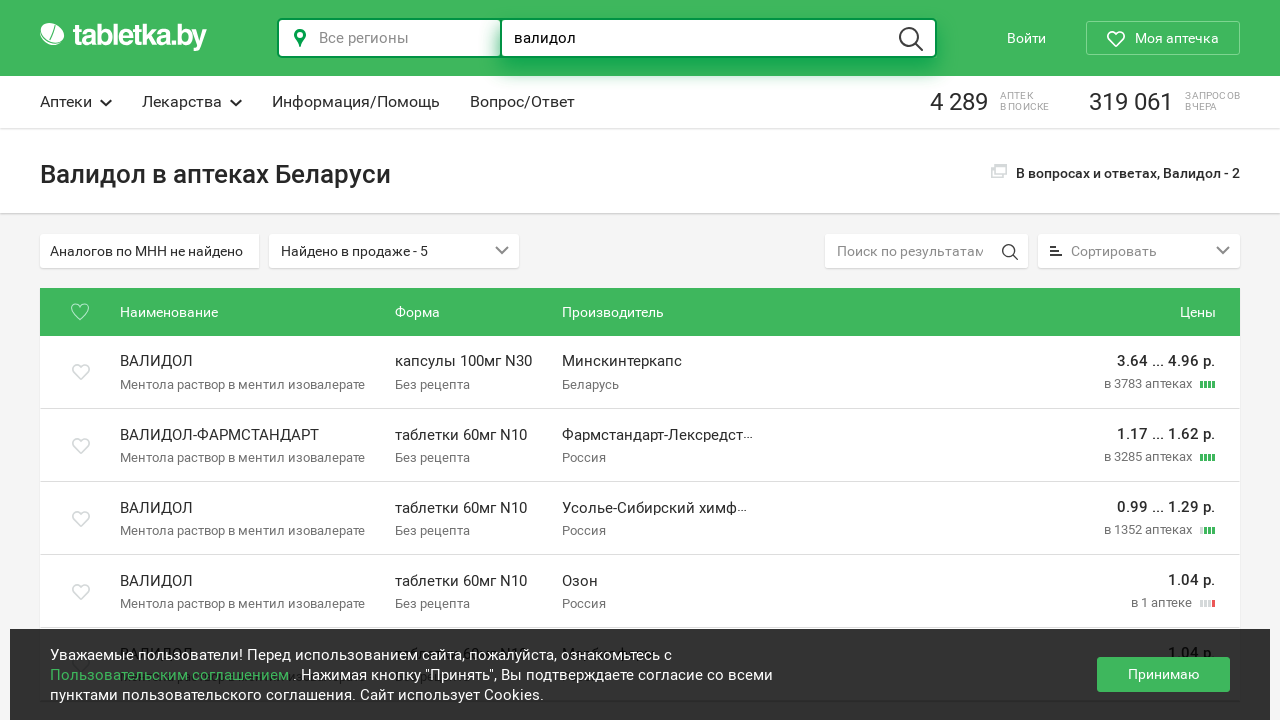

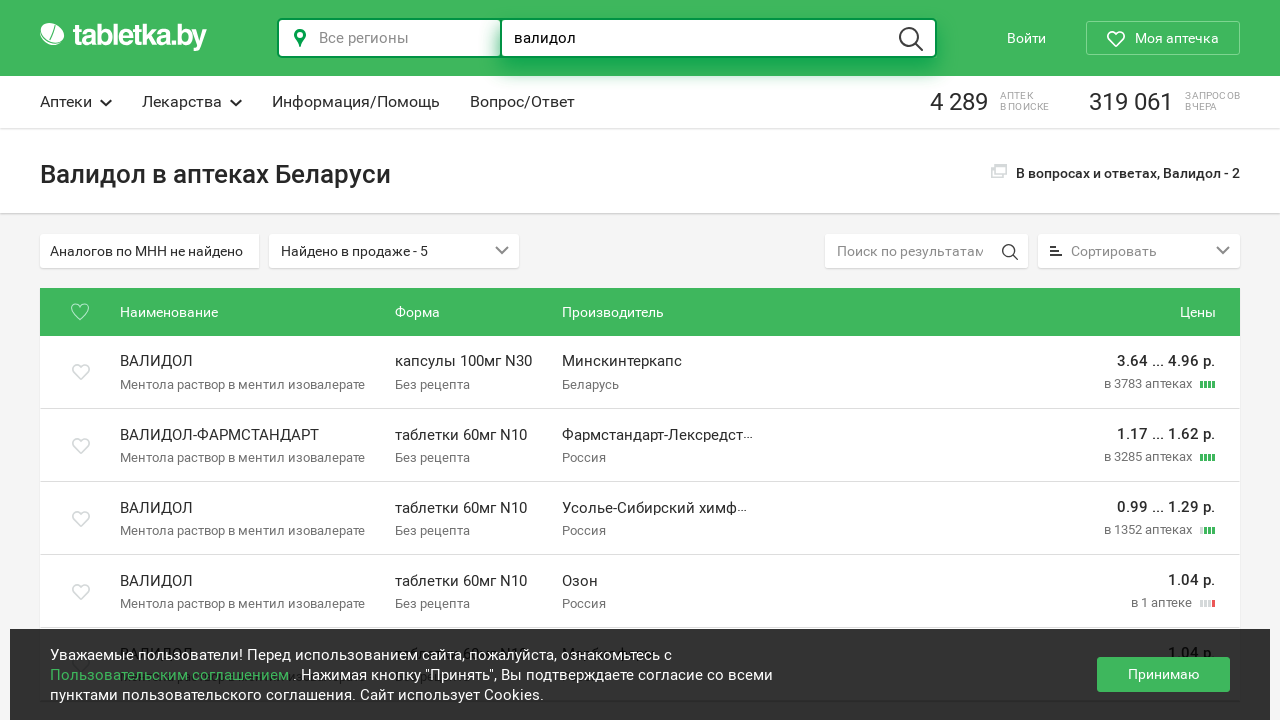